Navigates to TechPro Education website and verifies that the search input field has the correct tag name and class attribute

Starting URL: https://www.techproeducation.com

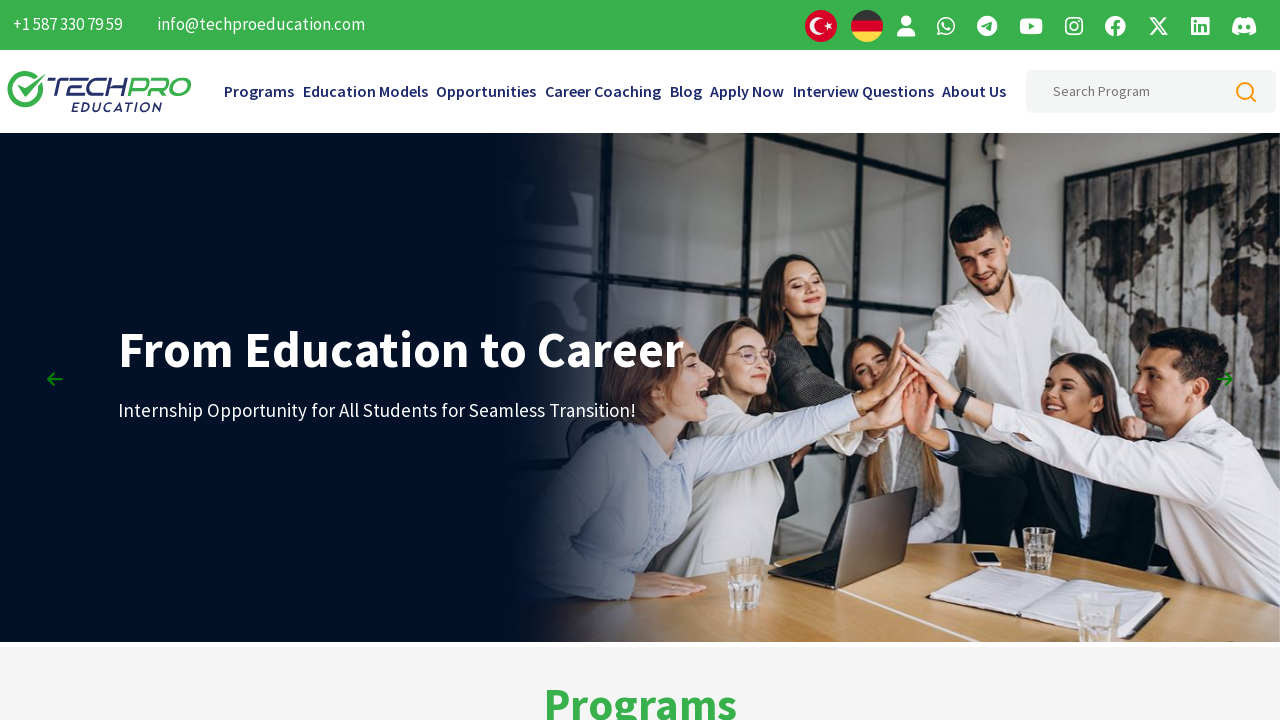

Navigated to TechPro Education website
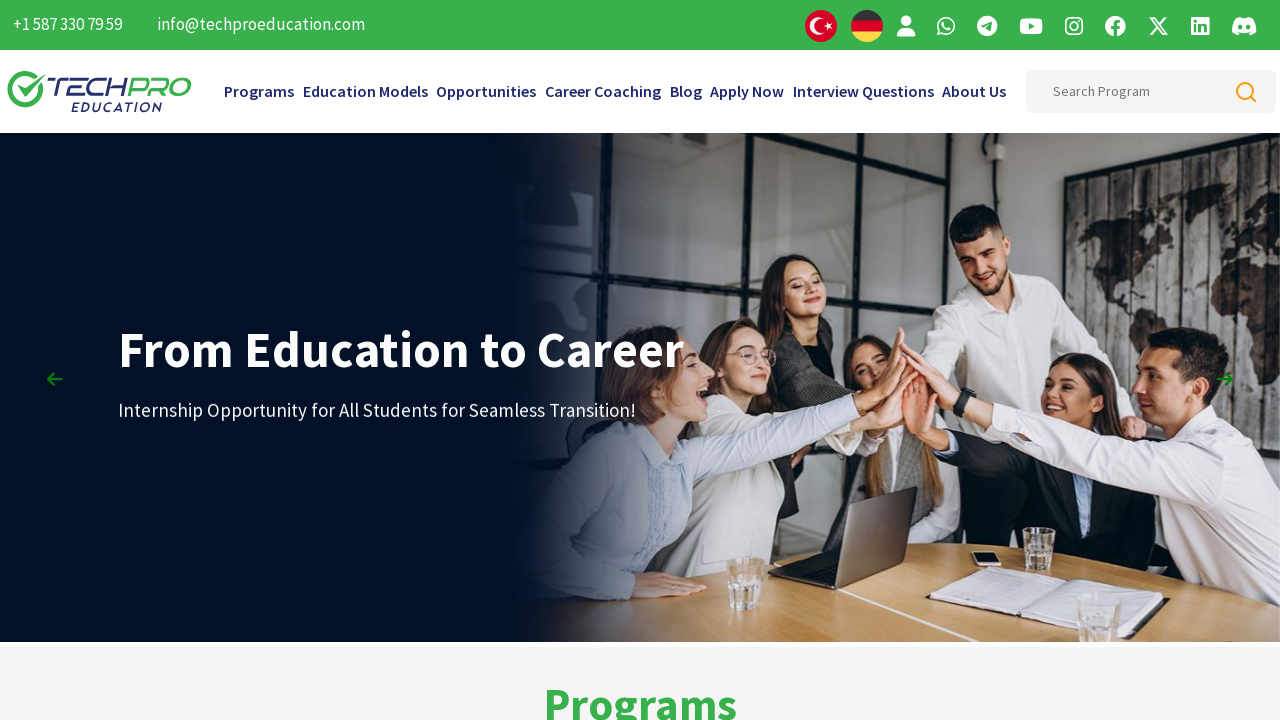

Located search input field with ID '#searchHeaderInput'
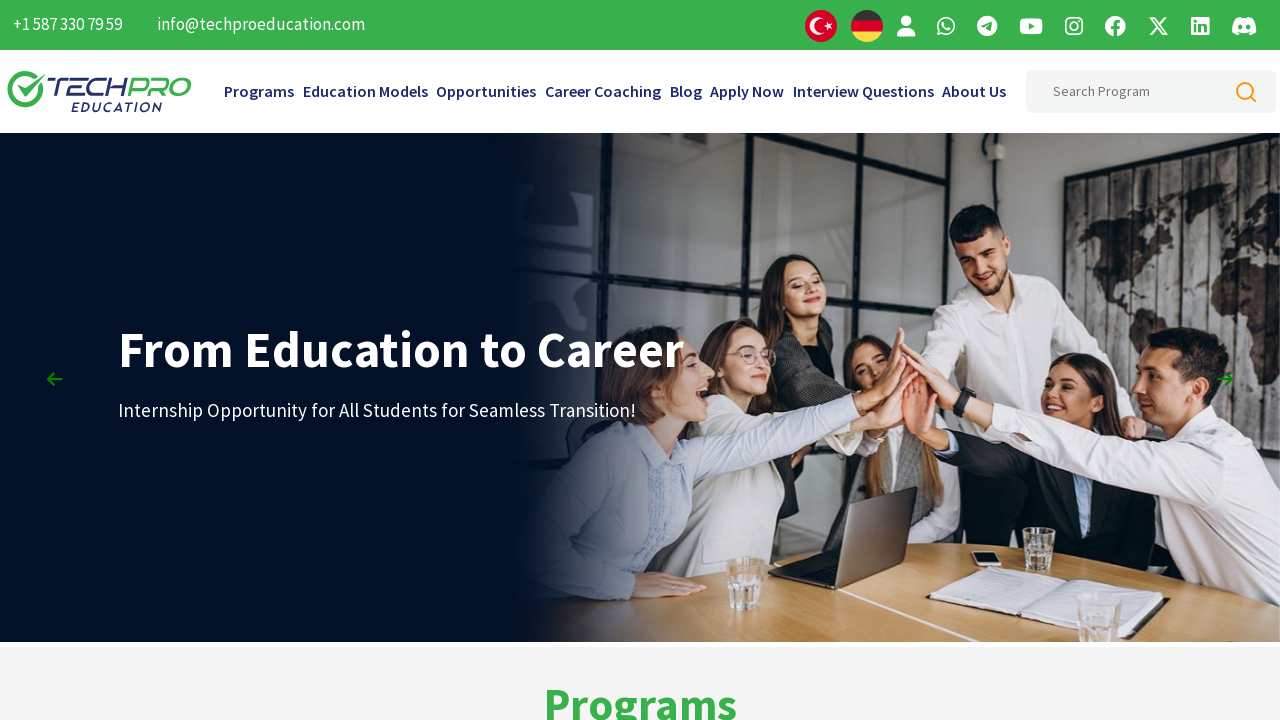

Retrieved tag name: 'input'
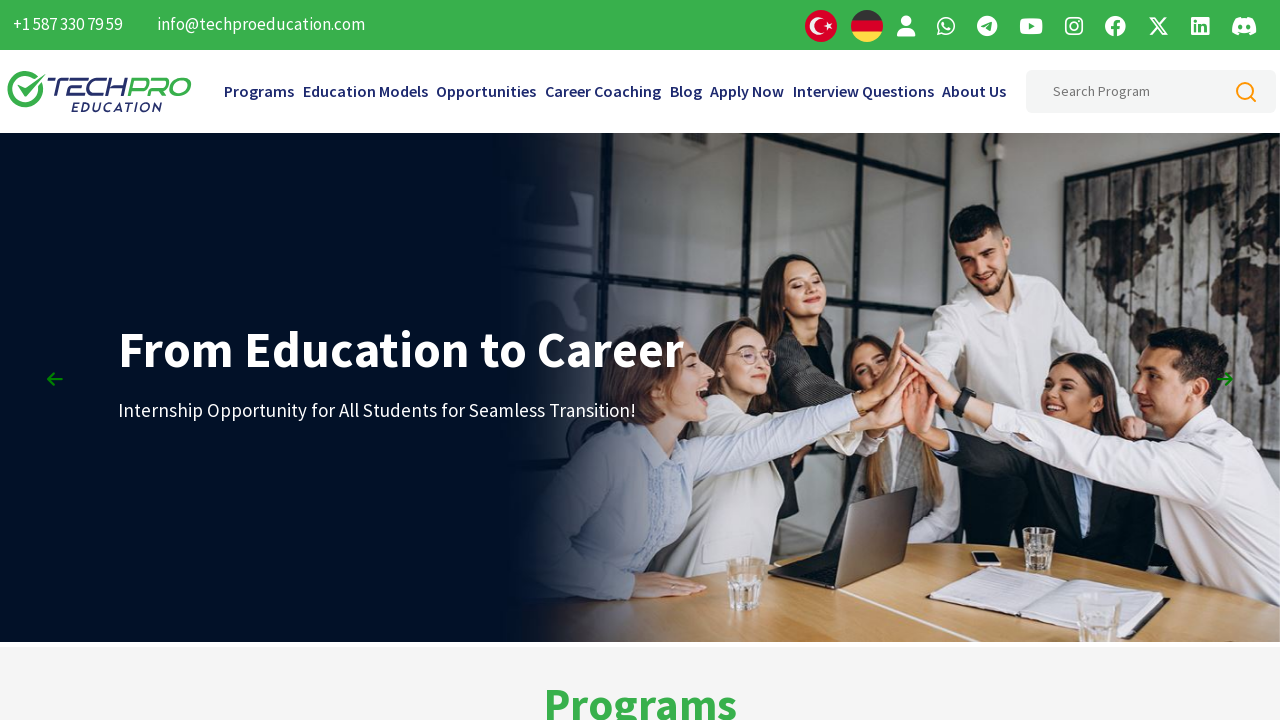

Verified tag name is 'input'
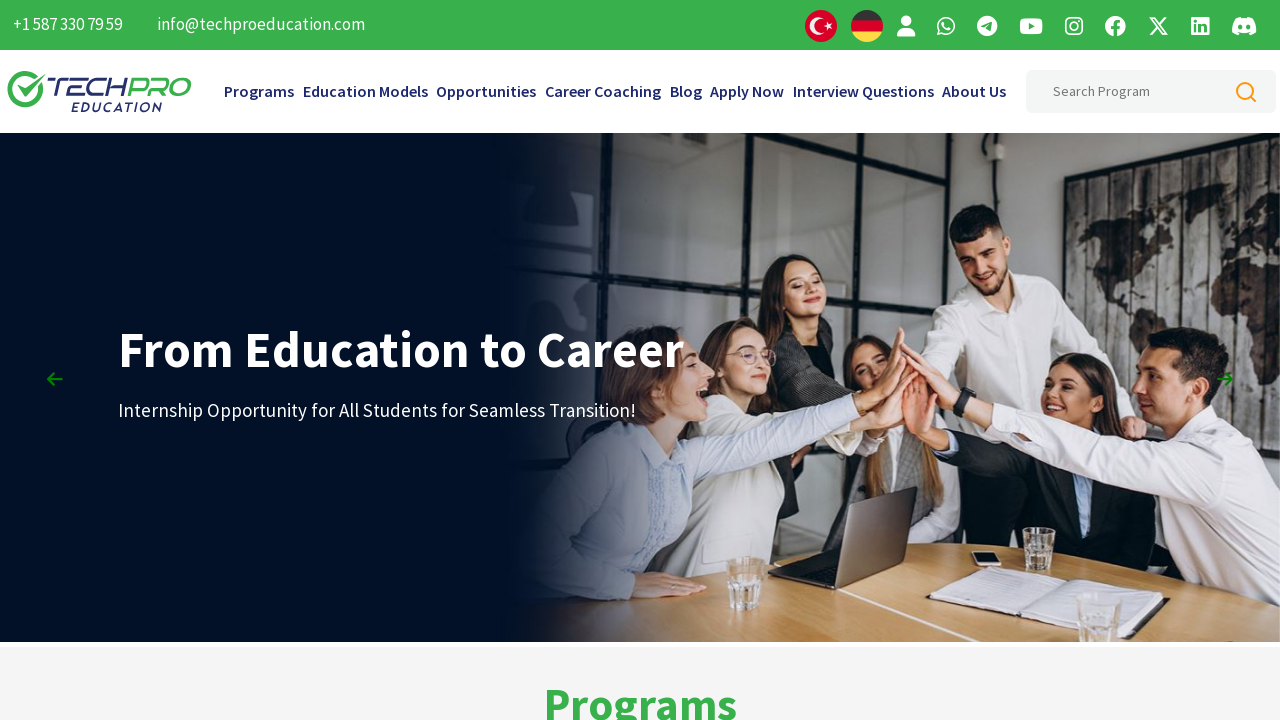

Retrieved class attribute: 'form-input'
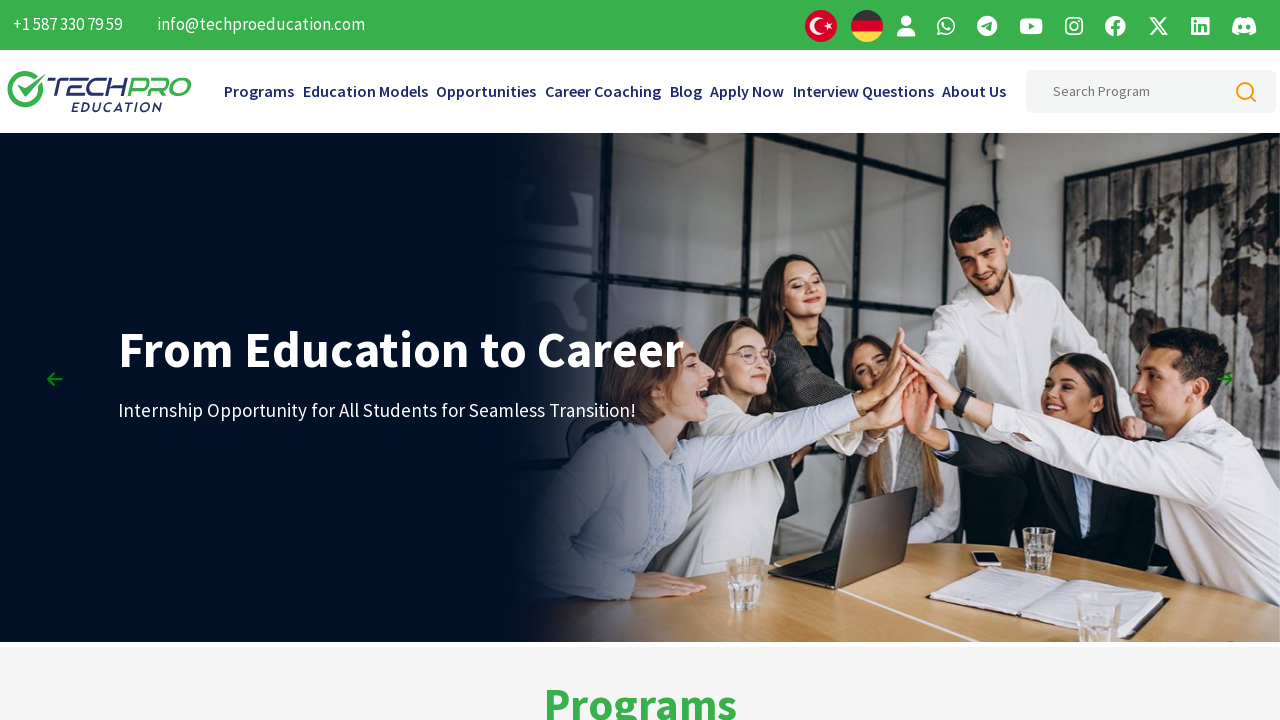

Verified class attribute is 'form-input'
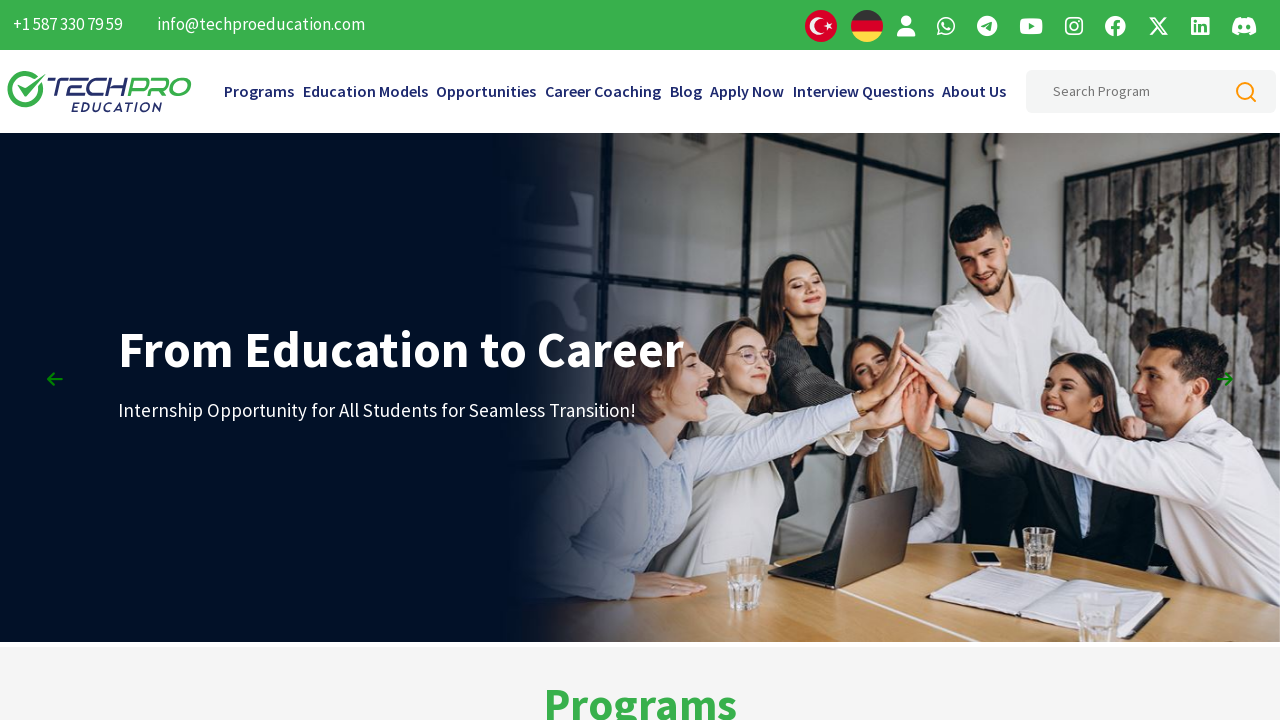

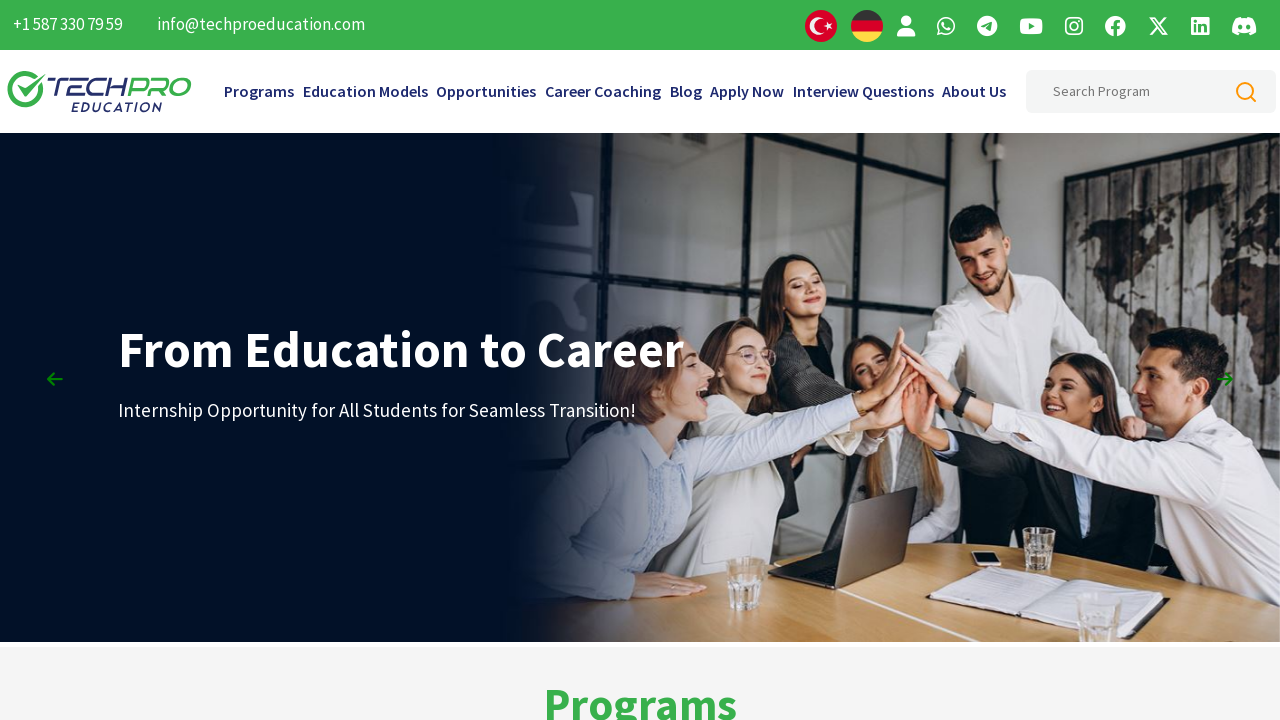